Tests Python.org search functionality by entering a search query and submitting the form

Starting URL: https://www.python.org

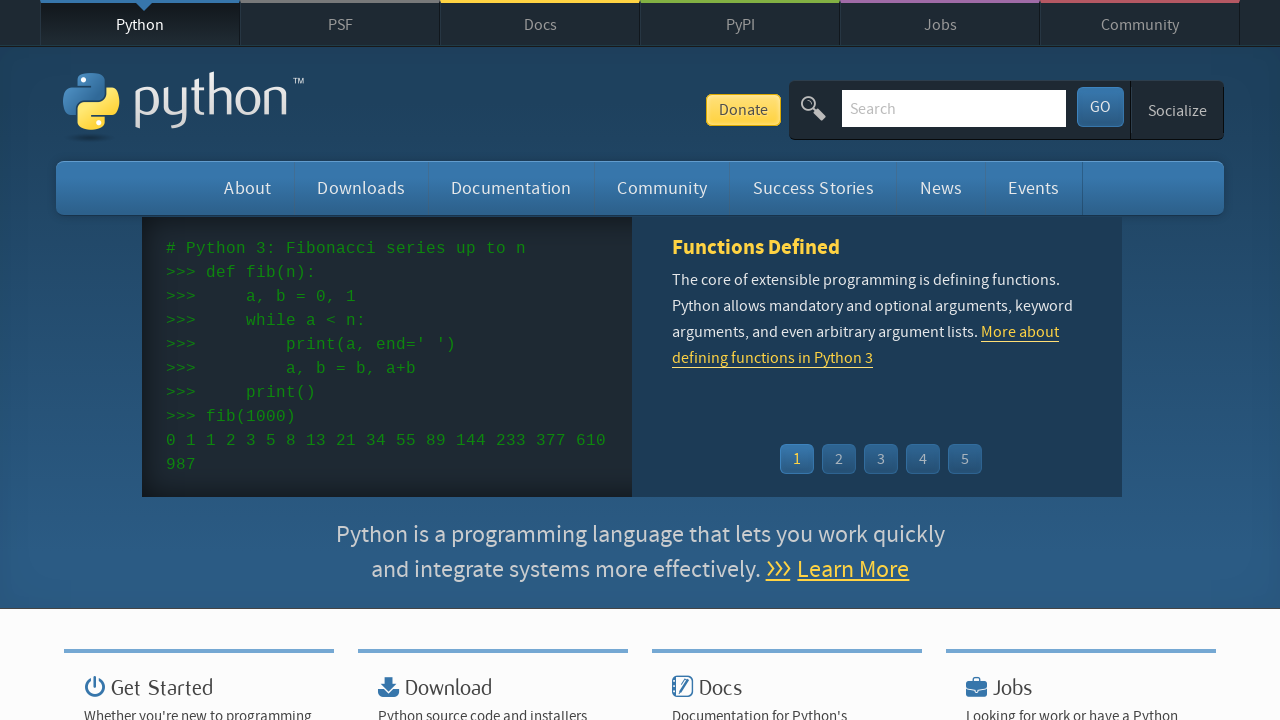

Filled search field with 'getting started with python' on input[name='q']
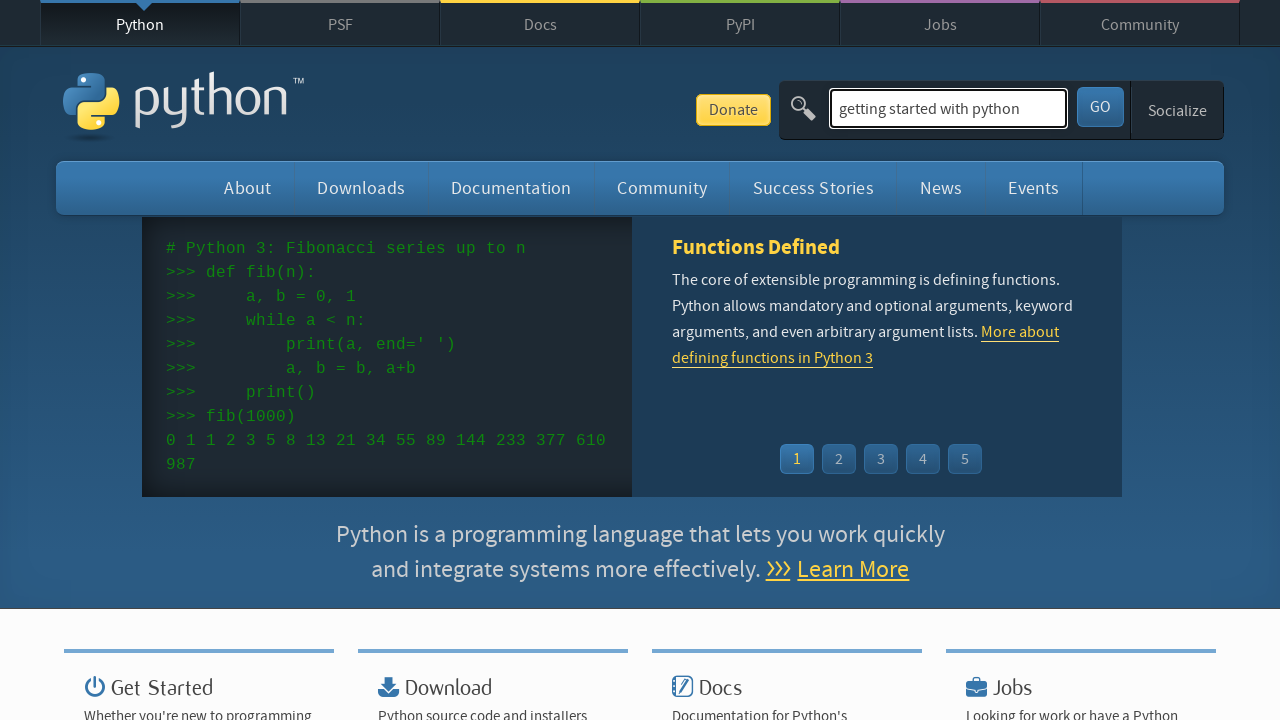

Pressed Enter to submit search form on input[name='q']
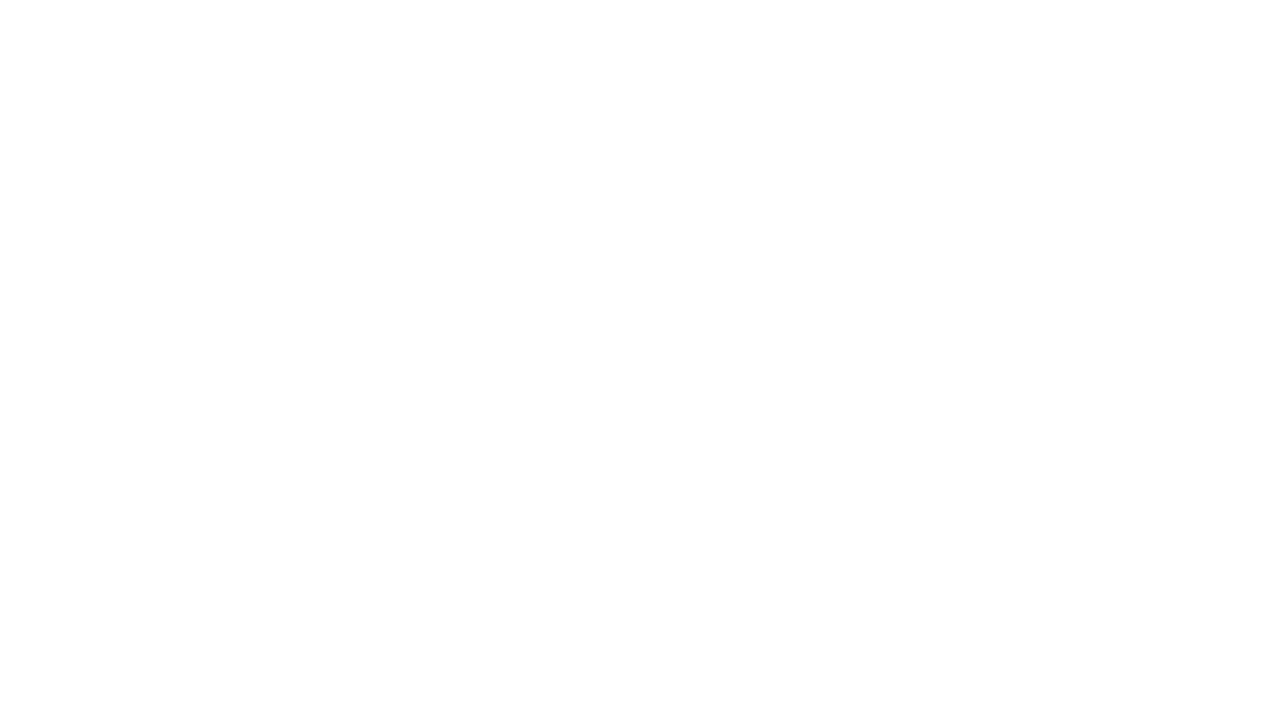

Search results page loaded
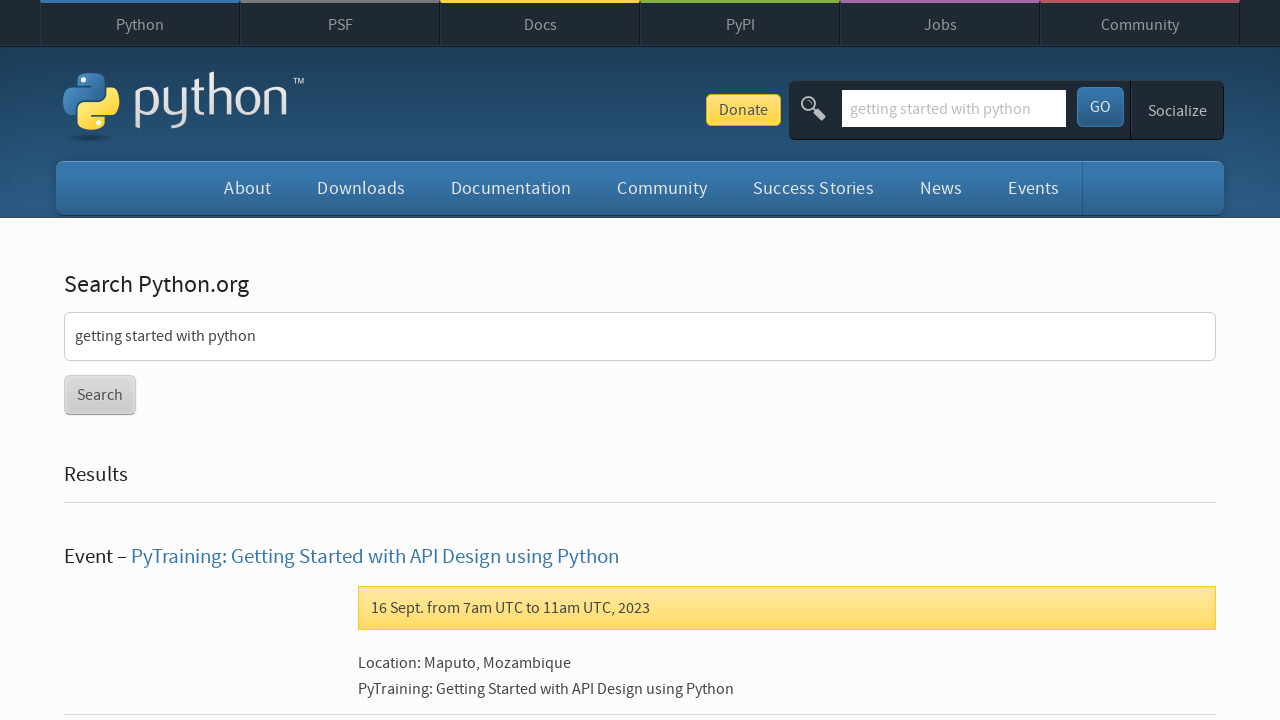

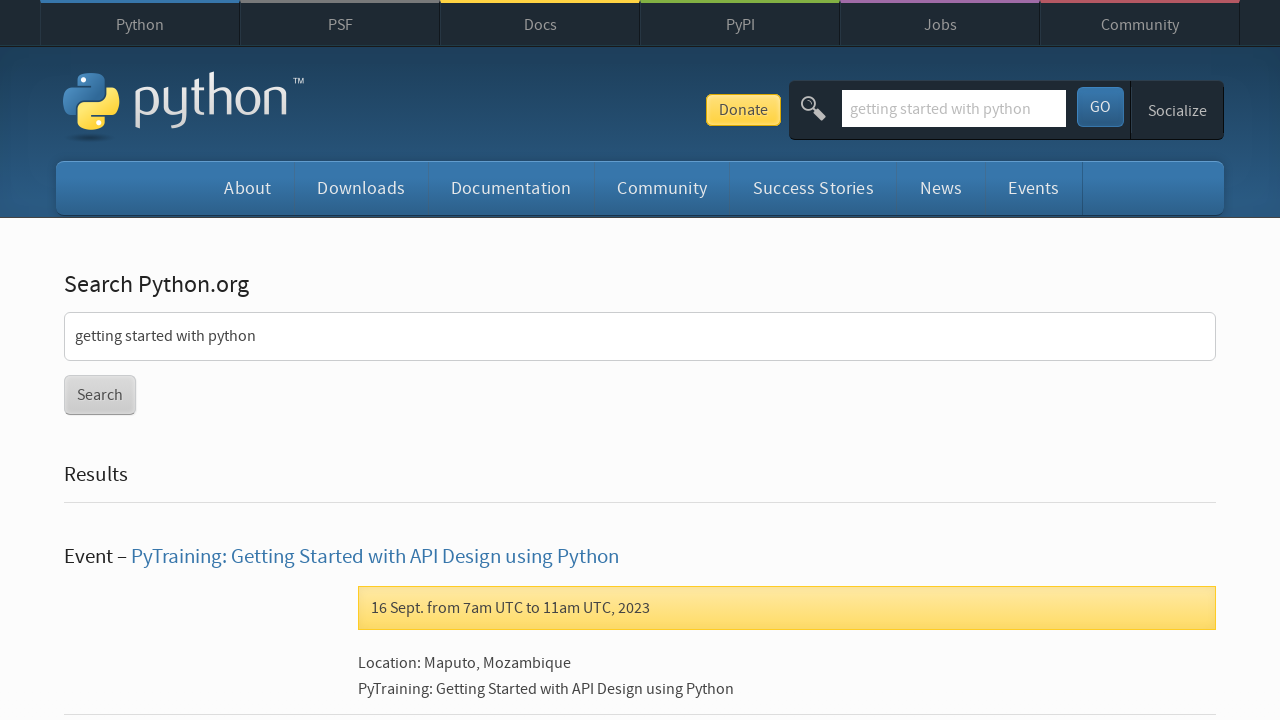